Navigates to NICTER's top 10 threat statistics page and clicks the daily download button to initiate a file download.

Starting URL: https://www.nicter.jp/top10

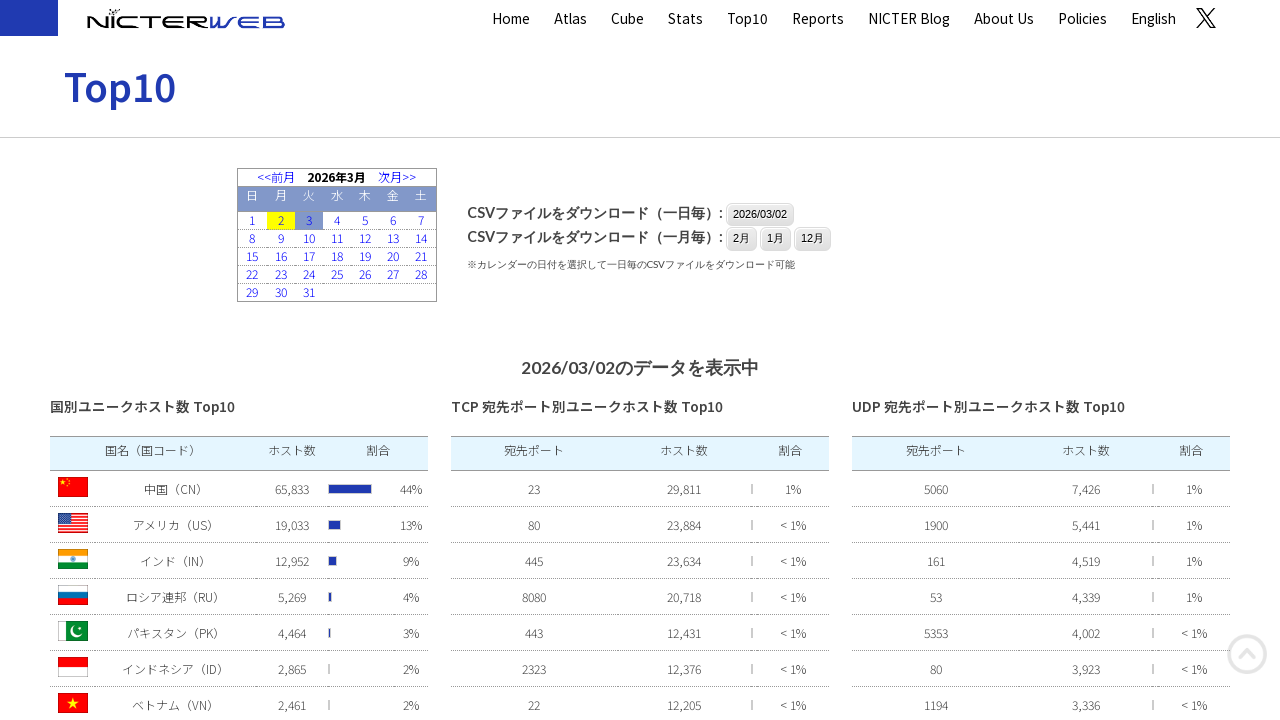

Waited for daily download button to be visible
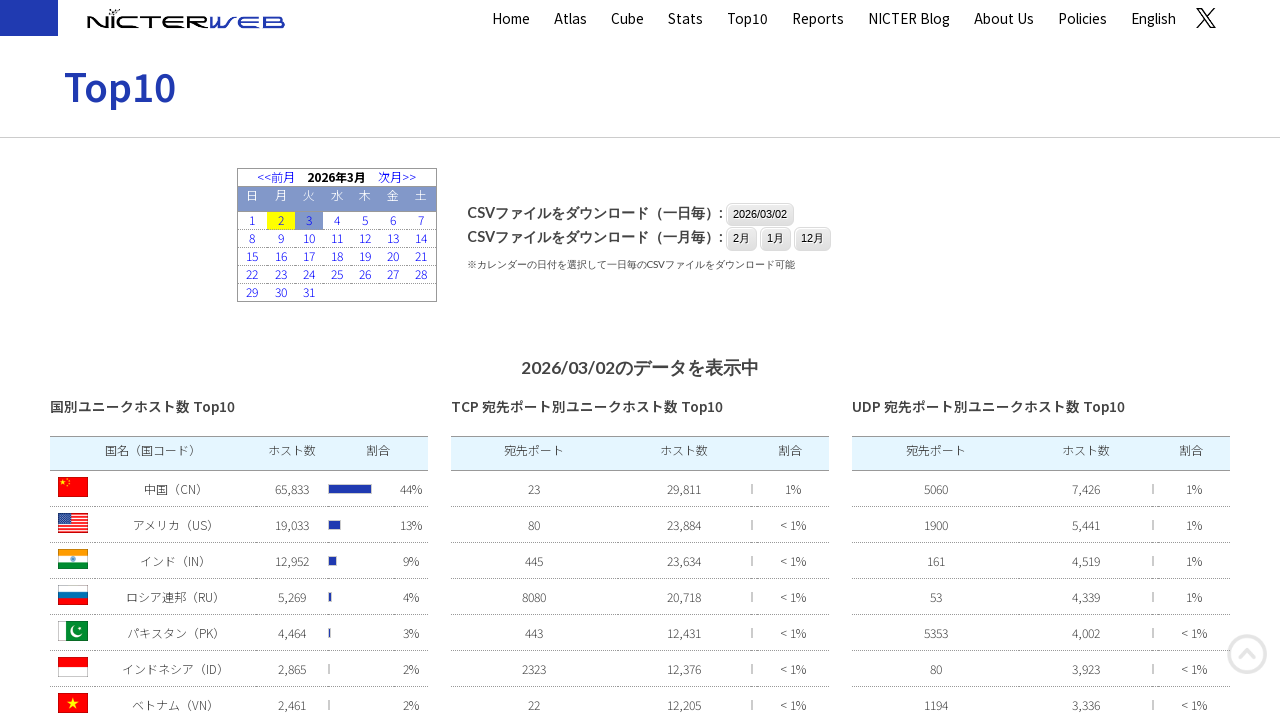

Located the daily download button element
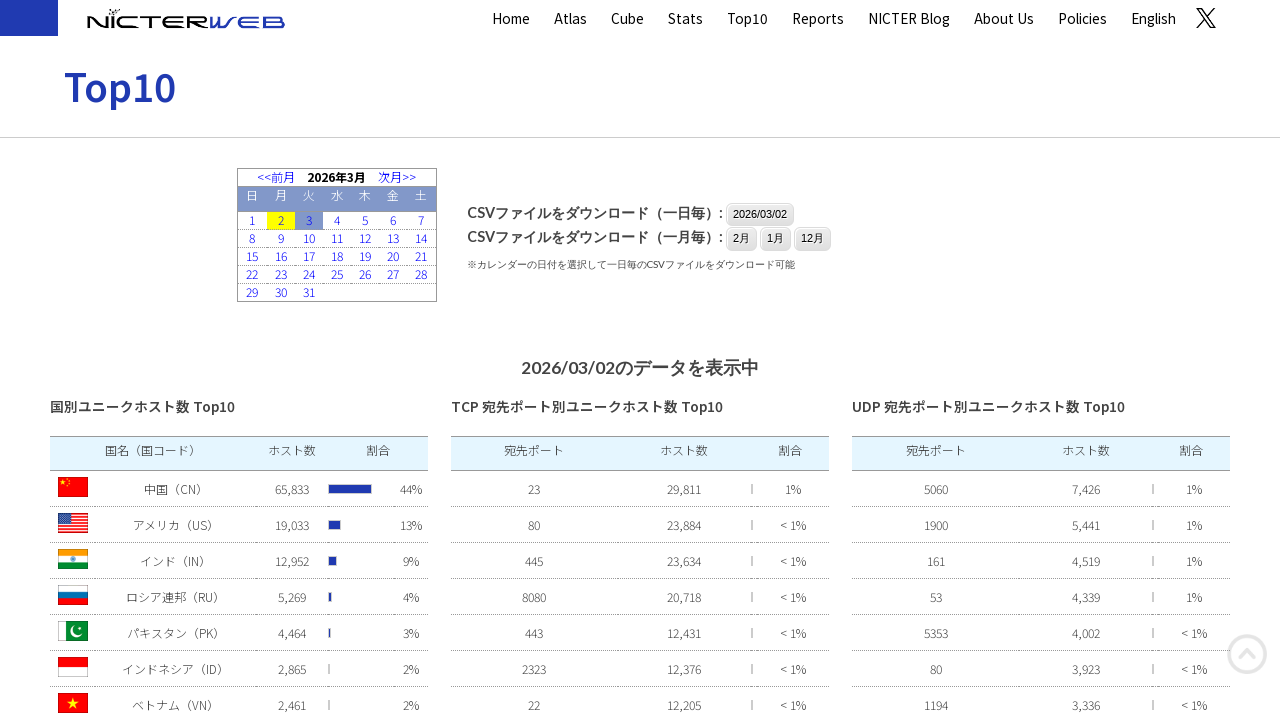

Retrieved latest available date: 2026/03/02
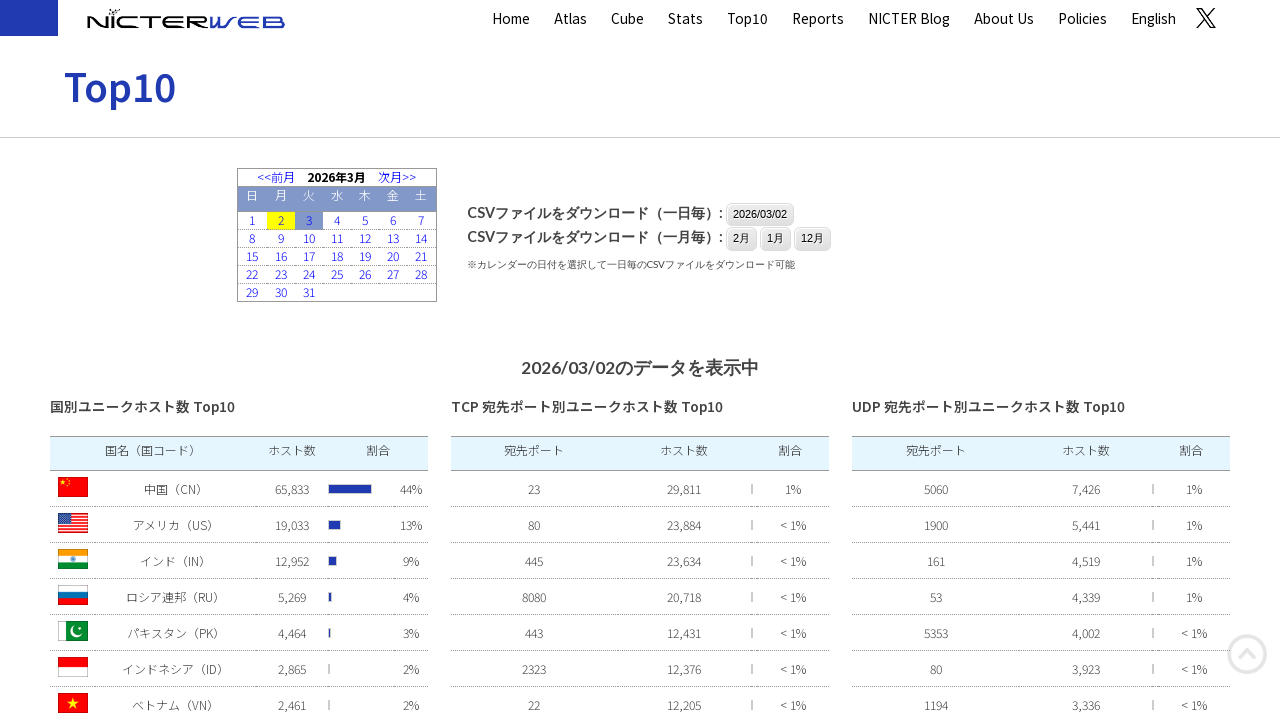

Clicked the daily download button to initiate file download at (760, 215) on div#day_btn a
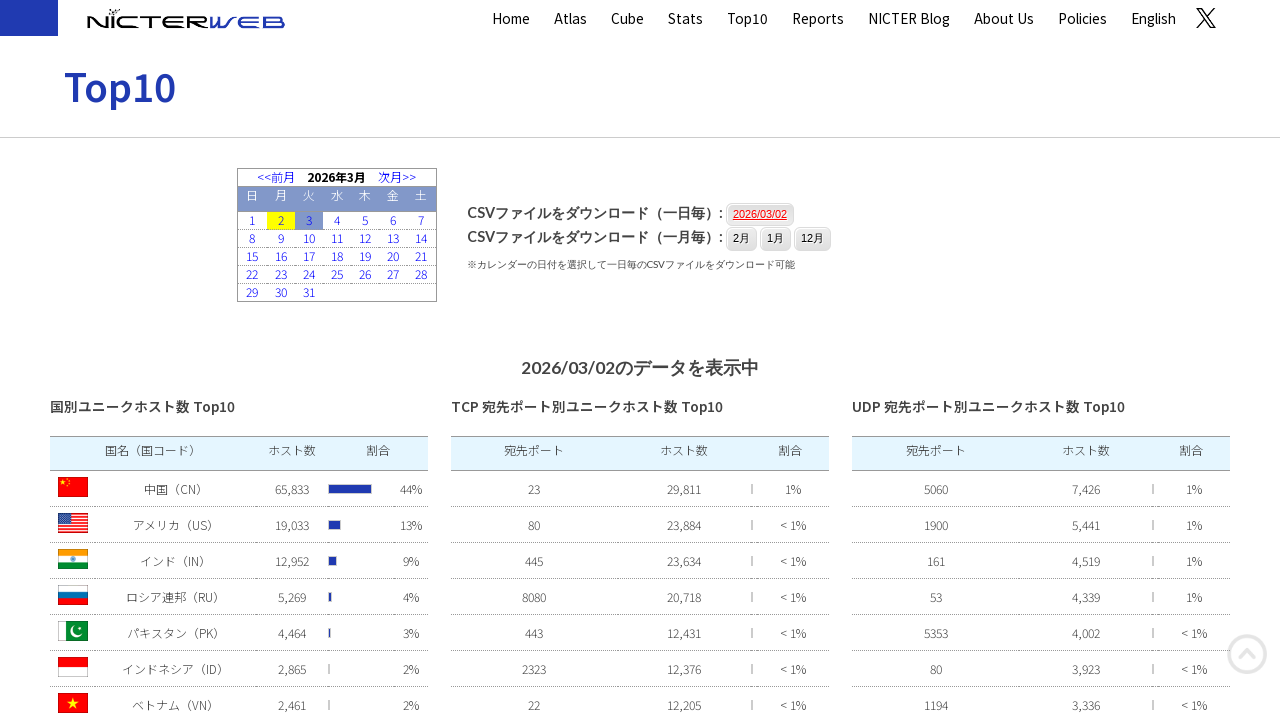

Waited 2 seconds for download to initialize
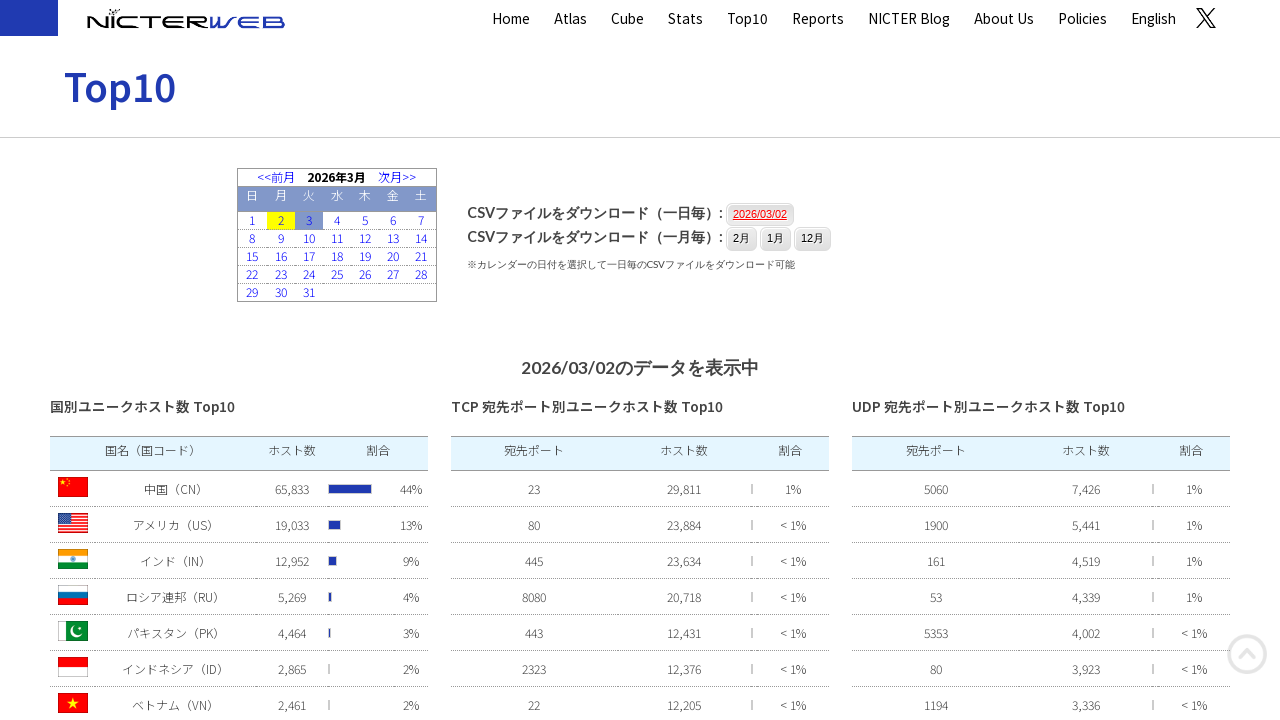

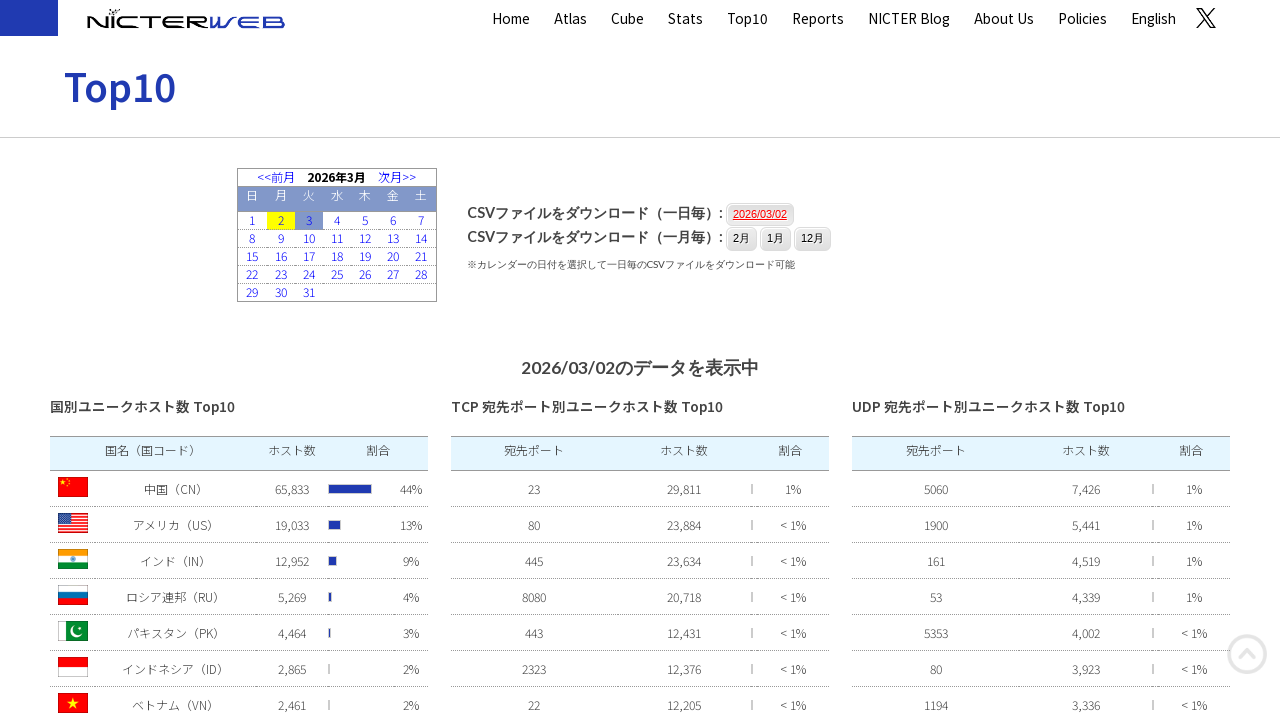